Tests that clicking the Due column header sorts the numeric values in ascending order by clicking the 4th column header and verifying the column data is sorted

Starting URL: http://the-internet.herokuapp.com/tables

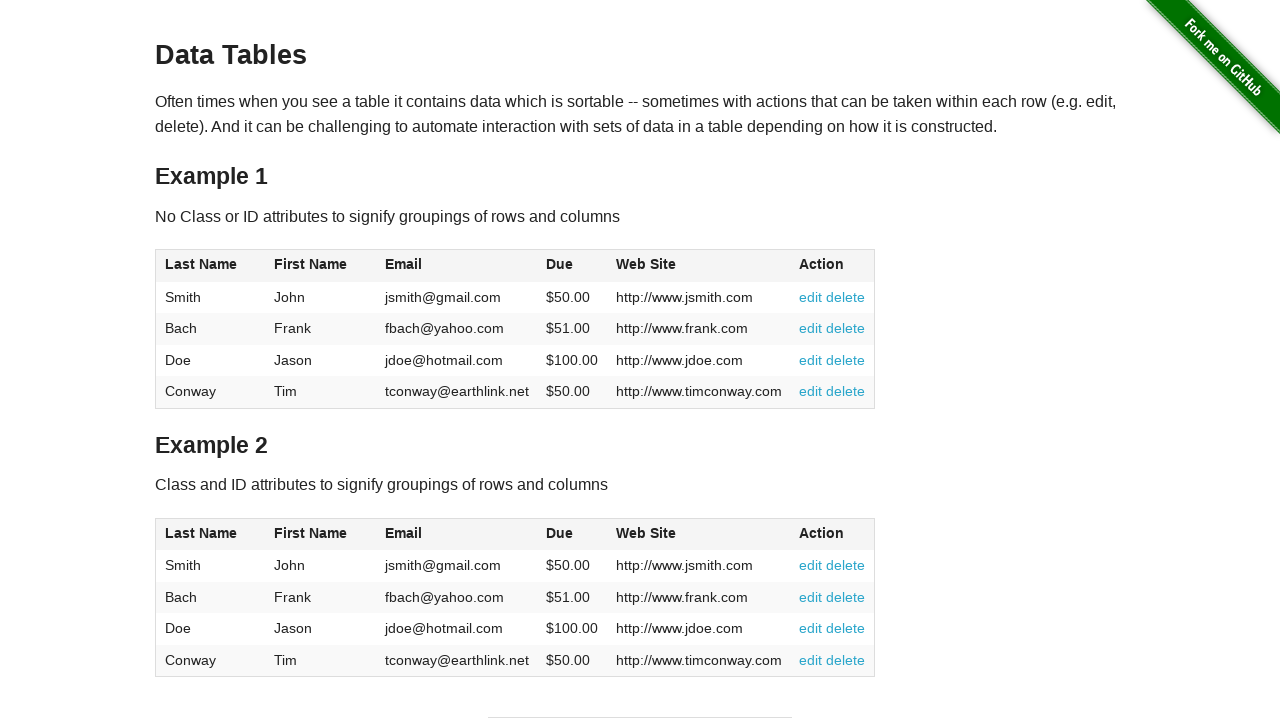

Clicked the Due column header (4th column) to sort in ascending order at (572, 266) on #table1 thead tr th:nth-of-type(4)
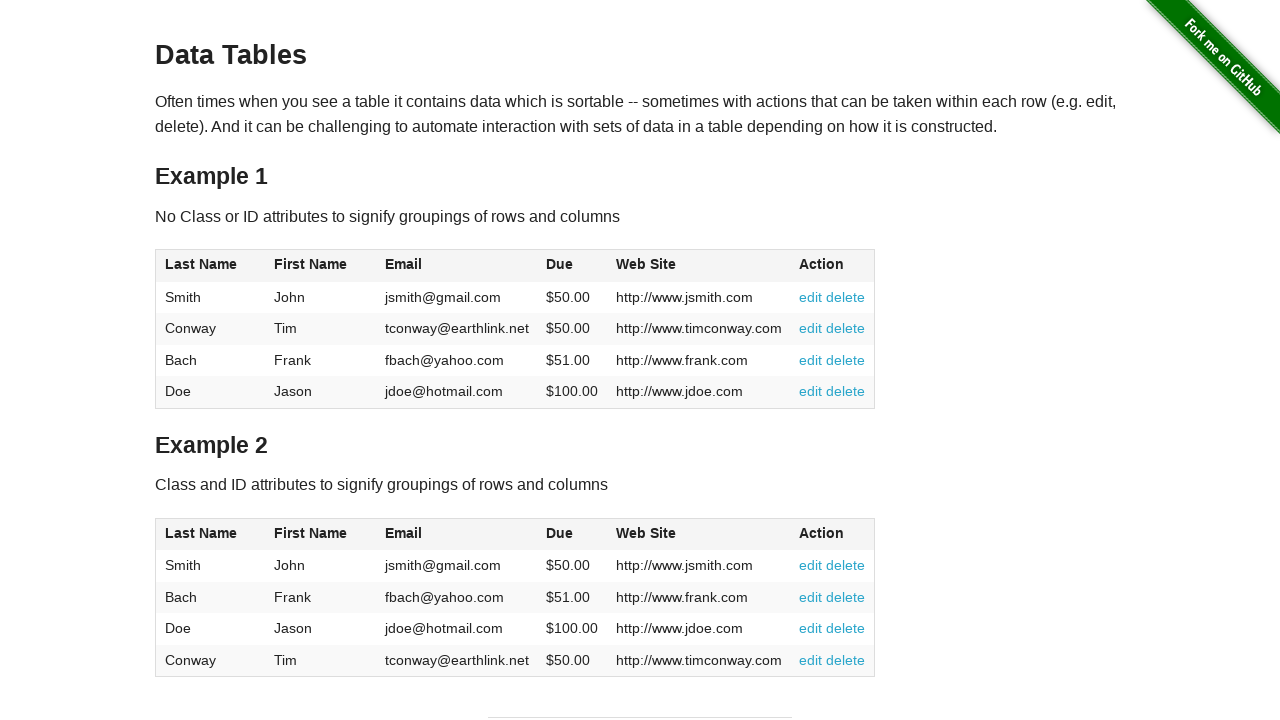

Verified Due column cells are present in the table
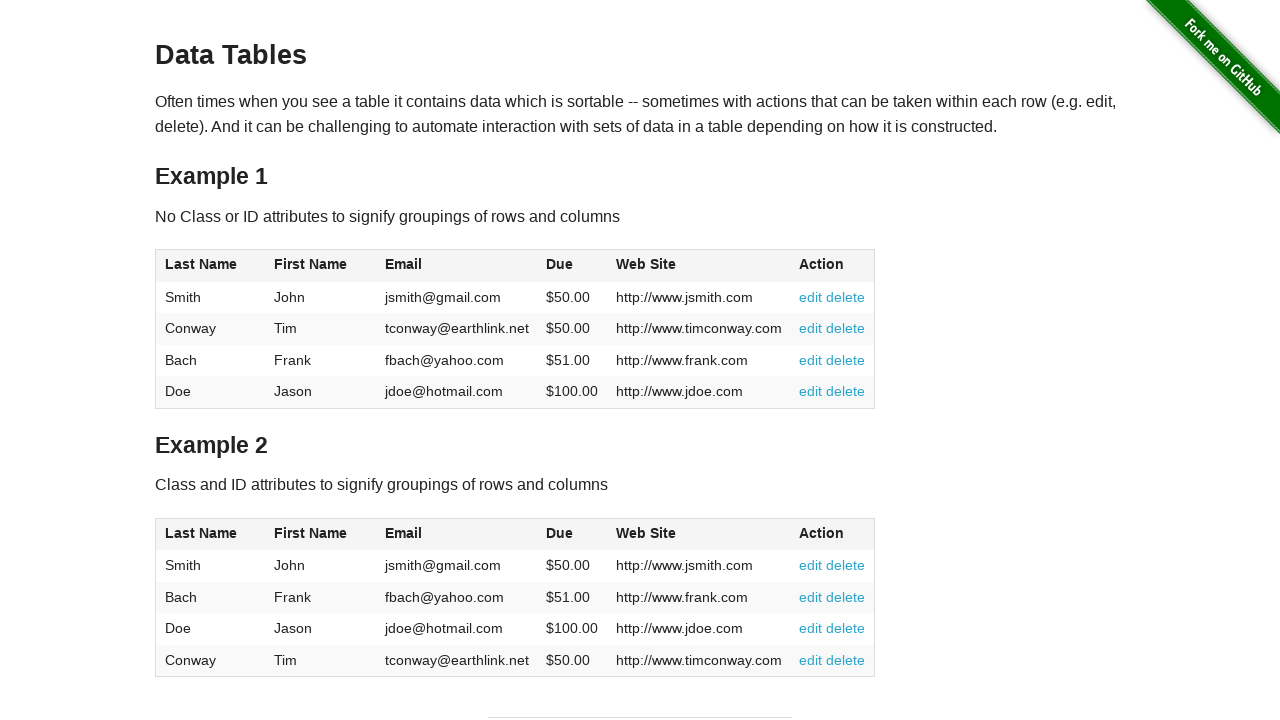

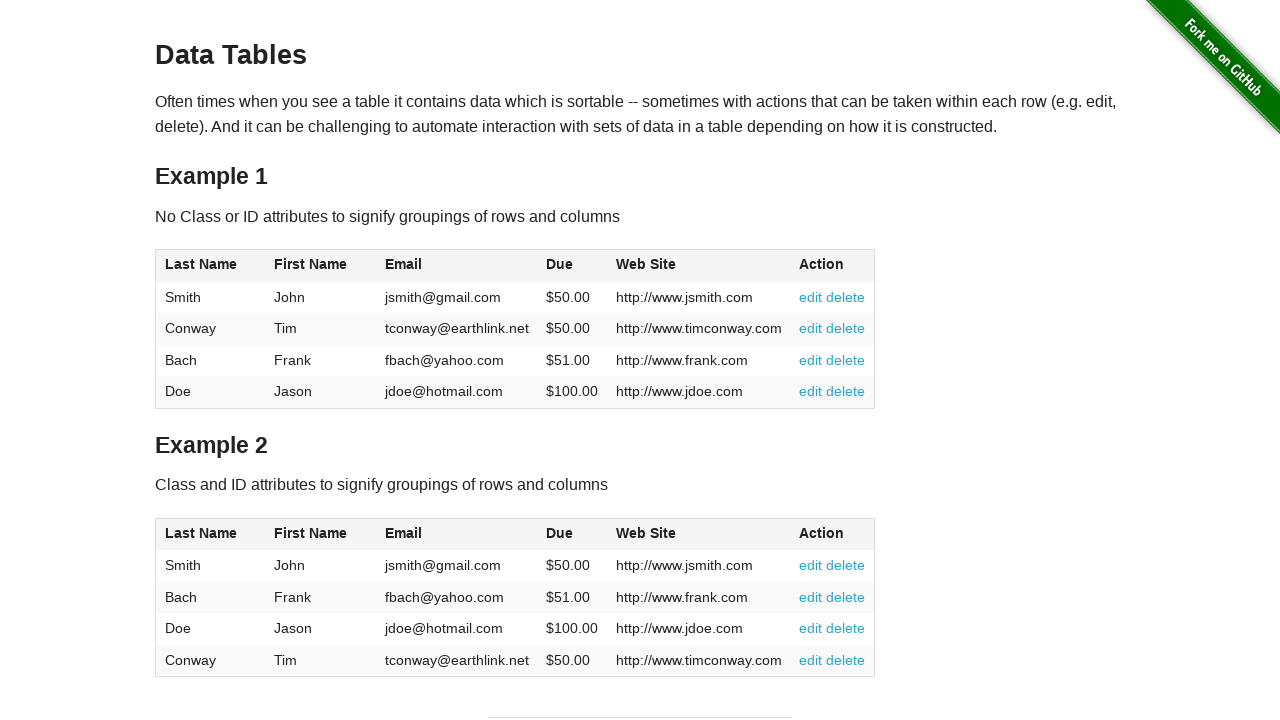